Tests handling of various JavaScript dialog types (alert, confirm, prompt) on a practice website by clicking buttons that trigger different dialogs and accepting them.

Starting URL: https://leafground.com/alert.xhtml

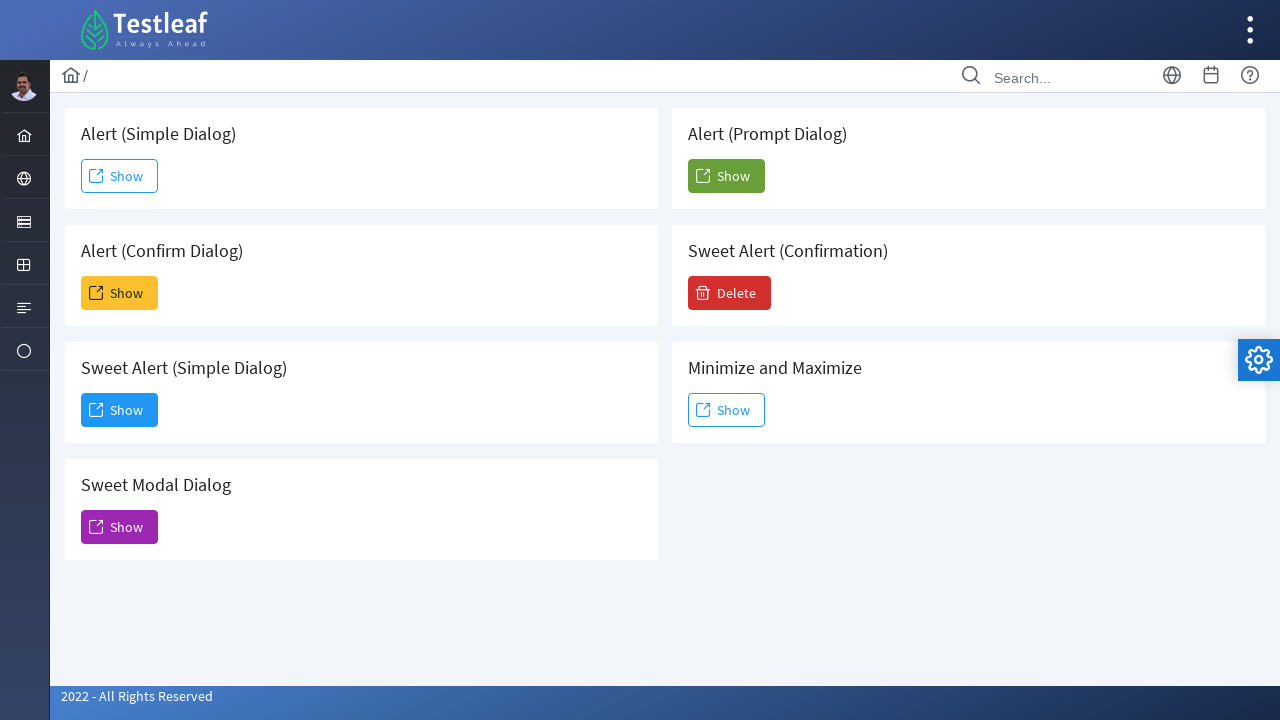

Set up dialog handler to accept all dialogs
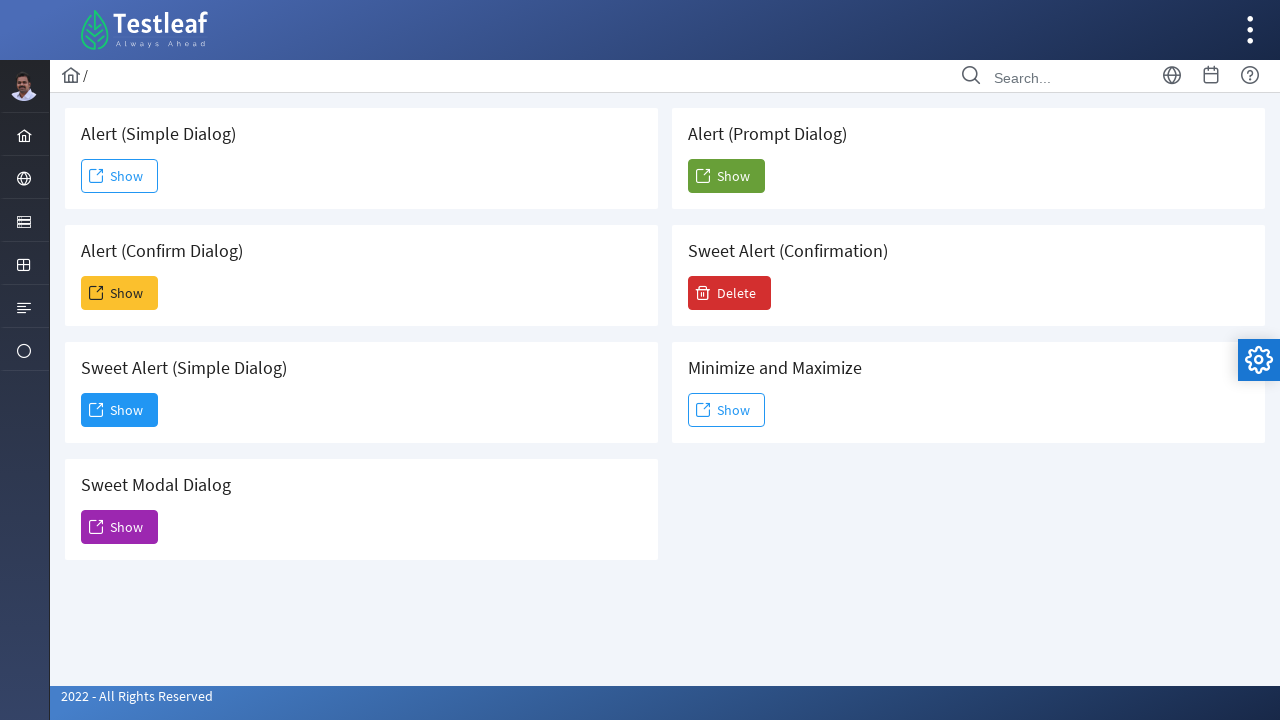

Located Alert (Simple Dialog) card
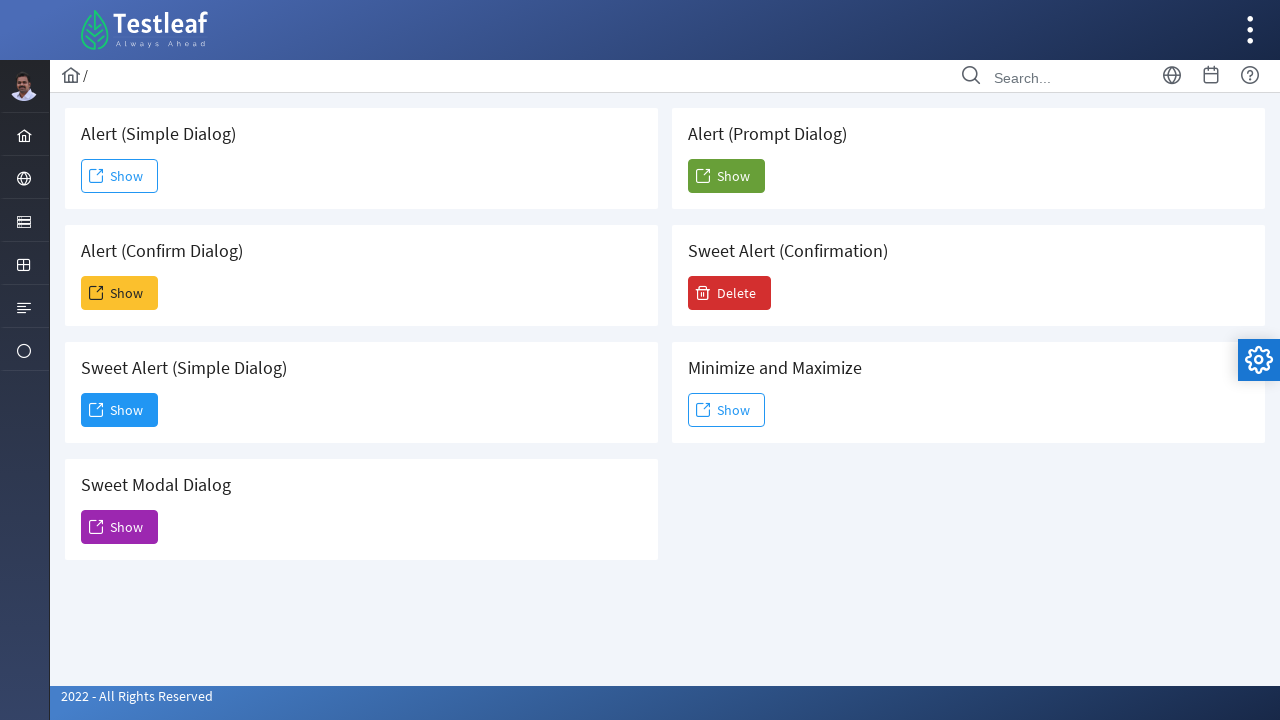

Clicked Show button in Alert (Simple Dialog) card and accepted the alert at (120, 176) on .card >> internal:has-text="Alert (Simple Dialog)"i >> internal:role=button[name
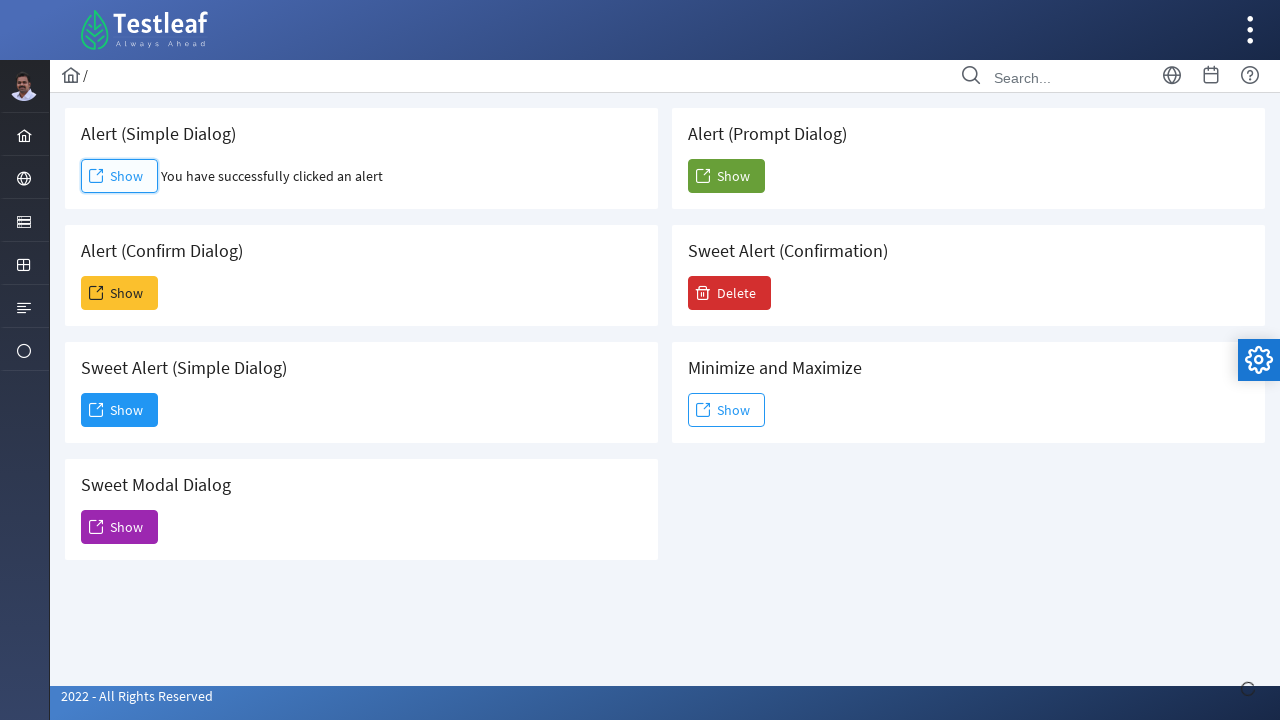

Located Alert (Confirm Dialog) card
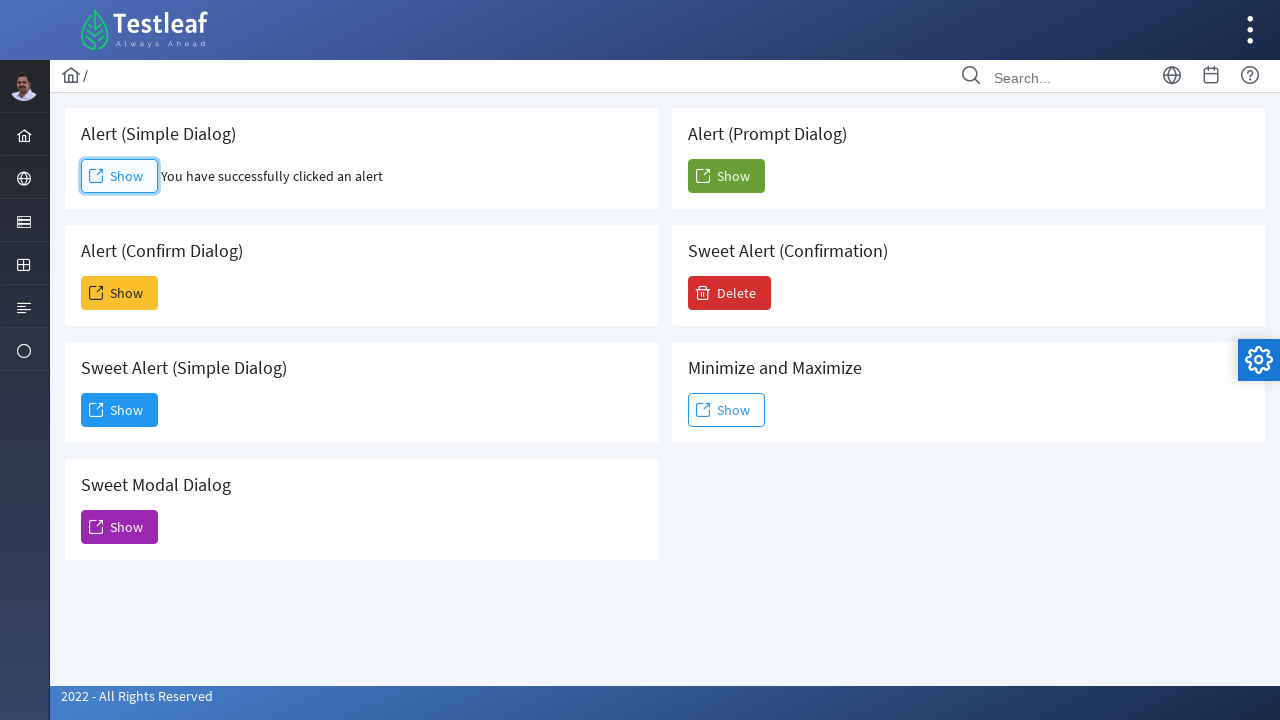

Clicked Show button in Alert (Confirm Dialog) card and accepted the dialog at (120, 293) on .card >> internal:has-text="Alert (Confirm Dialog)"i >> internal:role=button[nam
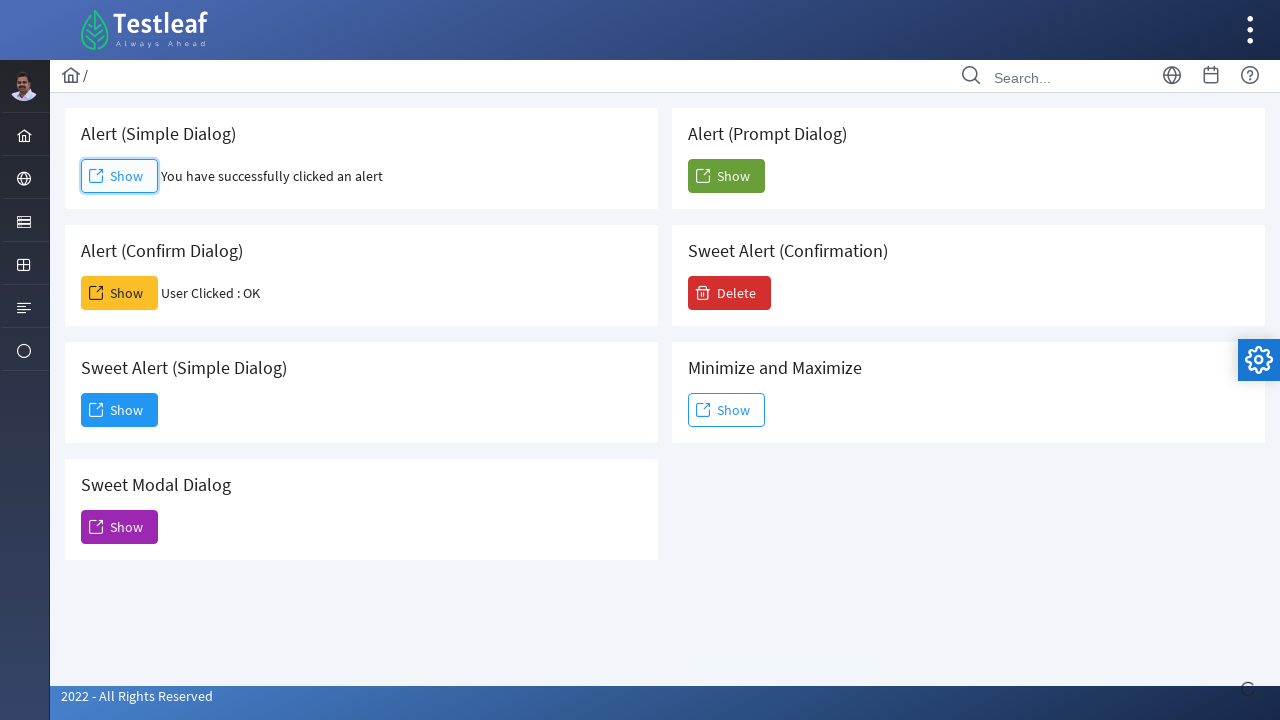

Located Alert (Prompt Dialog) card
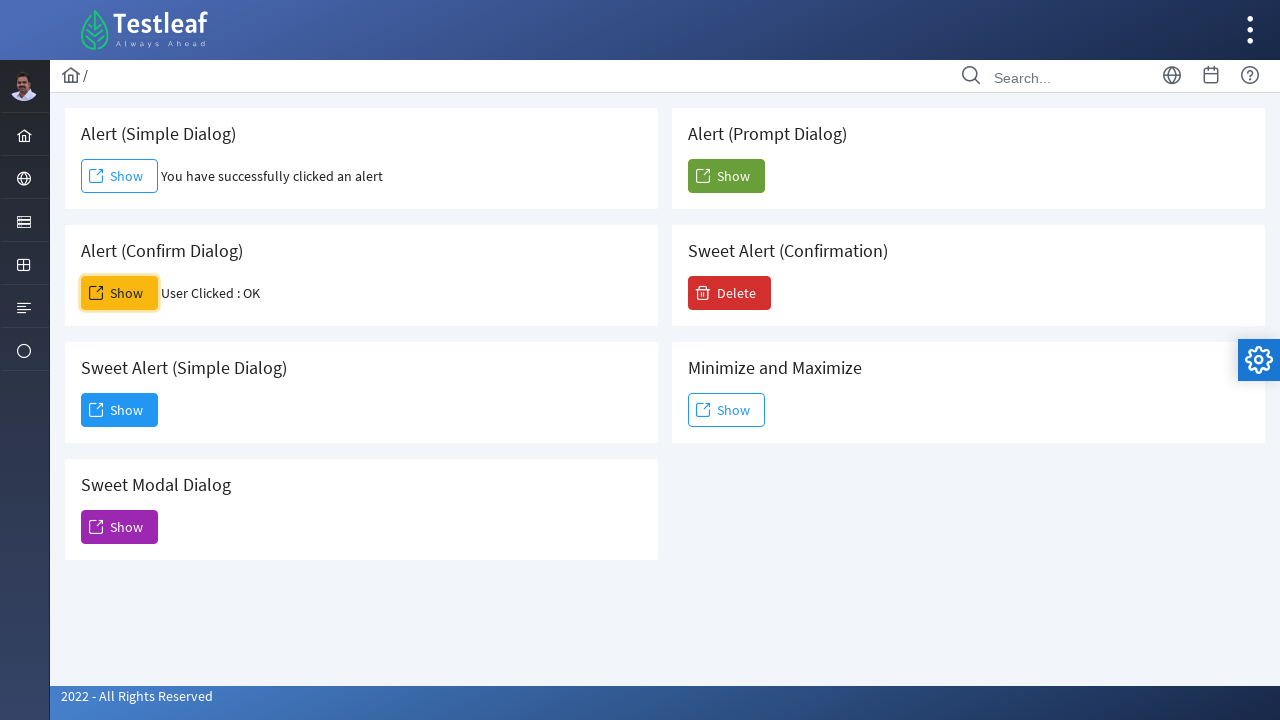

Clicked Show button in Alert (Prompt Dialog) card and accepted the prompt at (726, 176) on .card >> internal:has-text="Alert (Prompt Dialog)"i >> internal:role=button[name
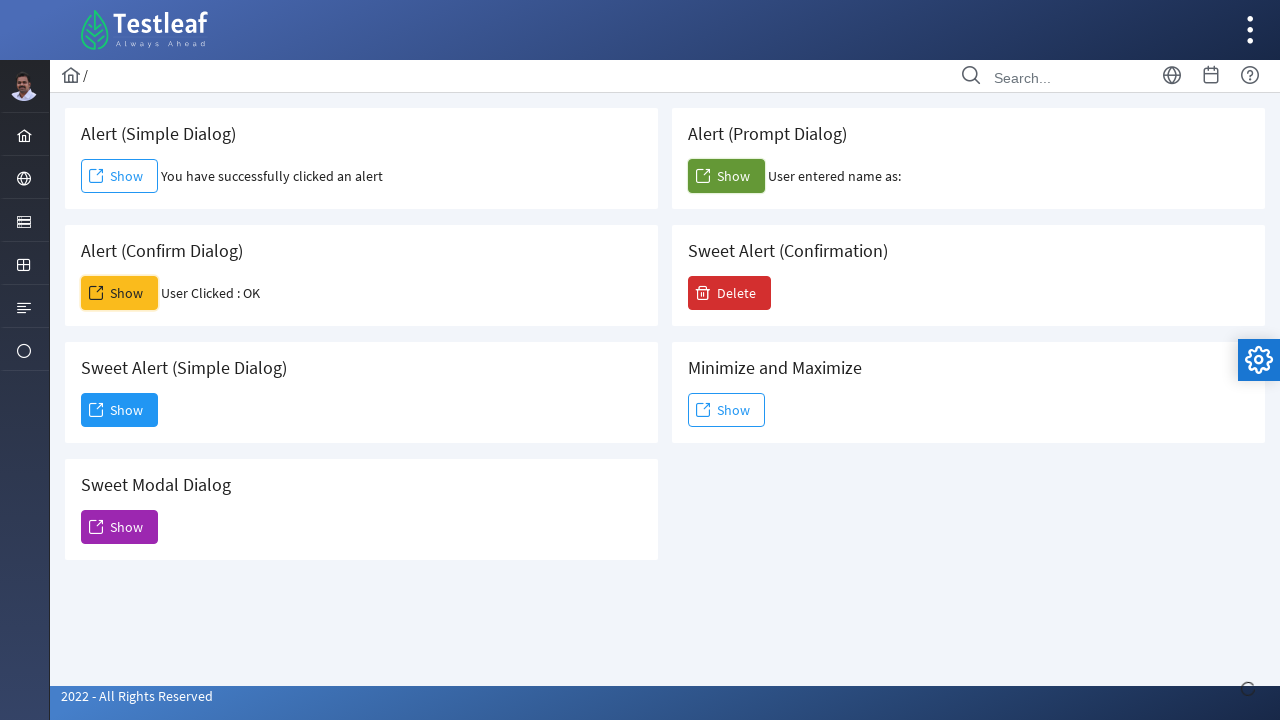

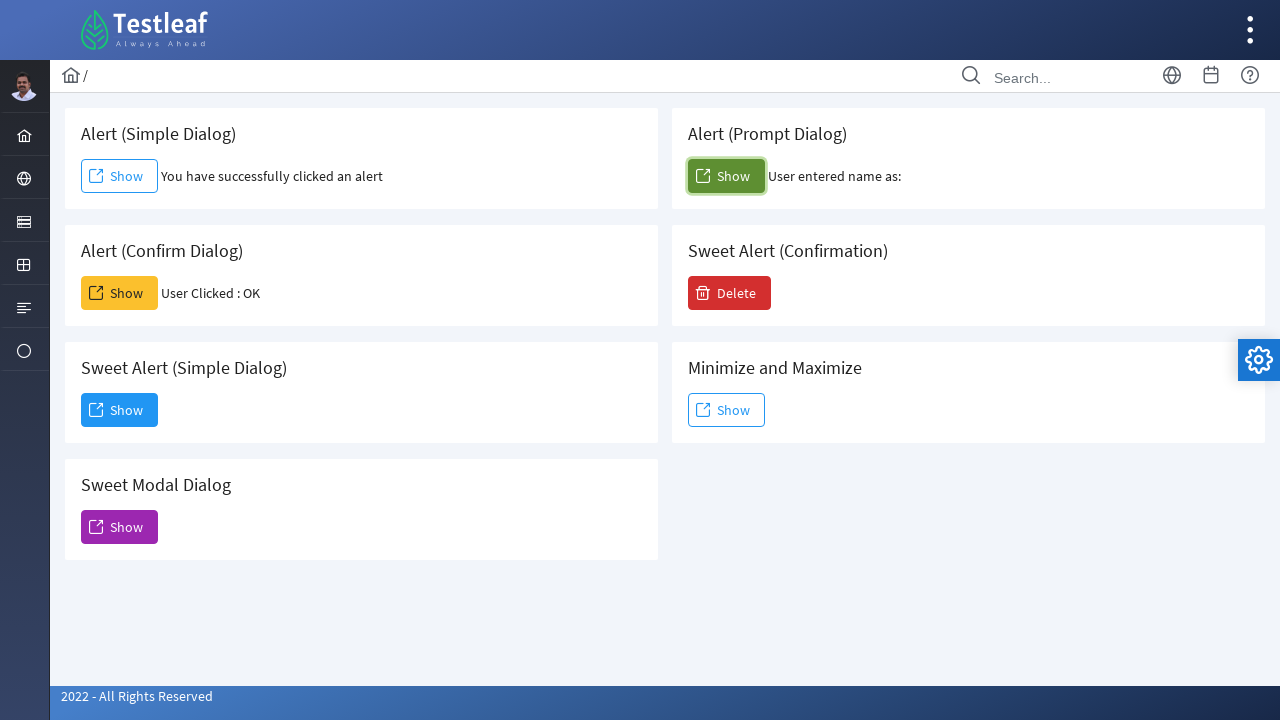